Tests text box form by filling in user information fields and submitting the form

Starting URL: https://demoqa.com/elements

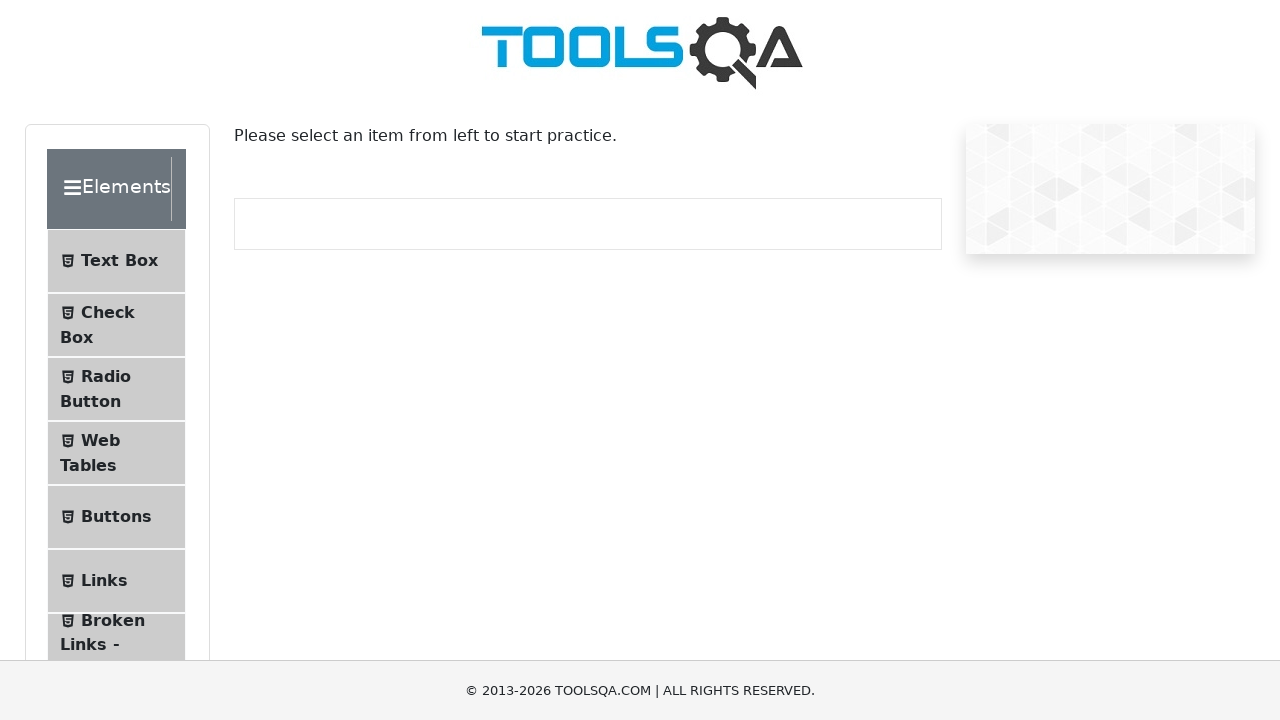

Clicked on Text Box menu item at (119, 261) on text=Text Box
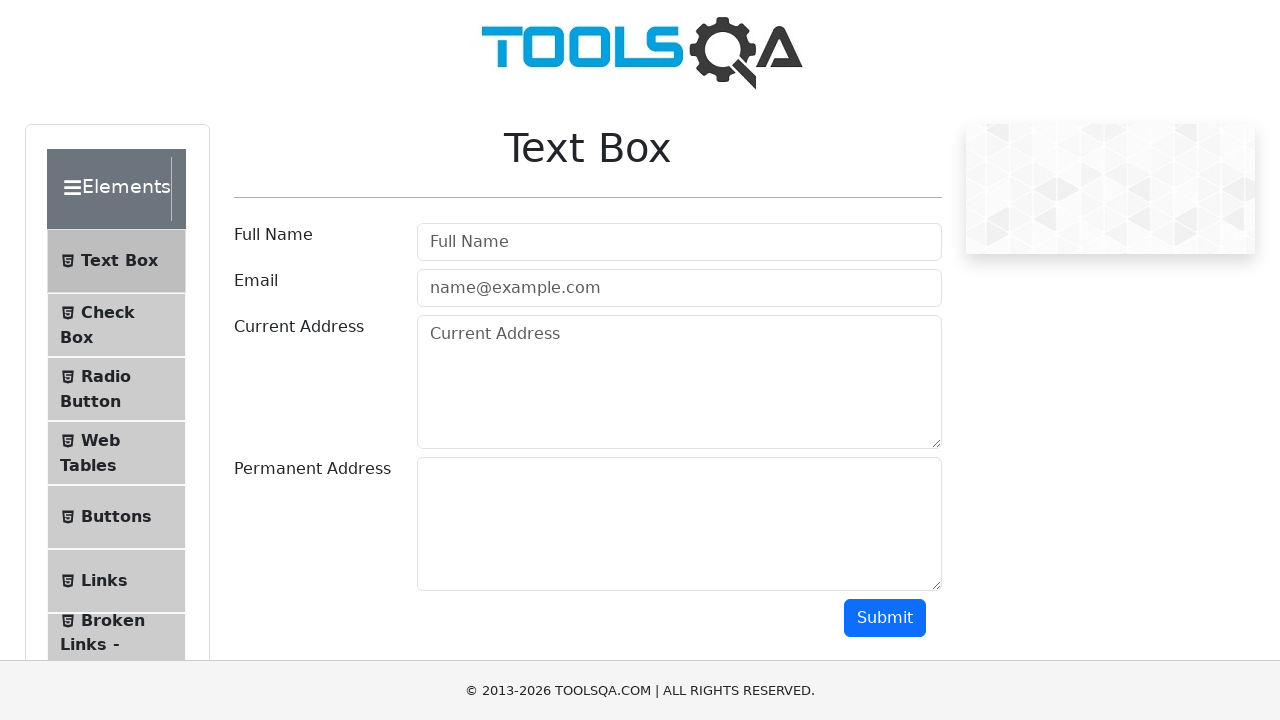

Filled userName field with 'Carlos' on #userName
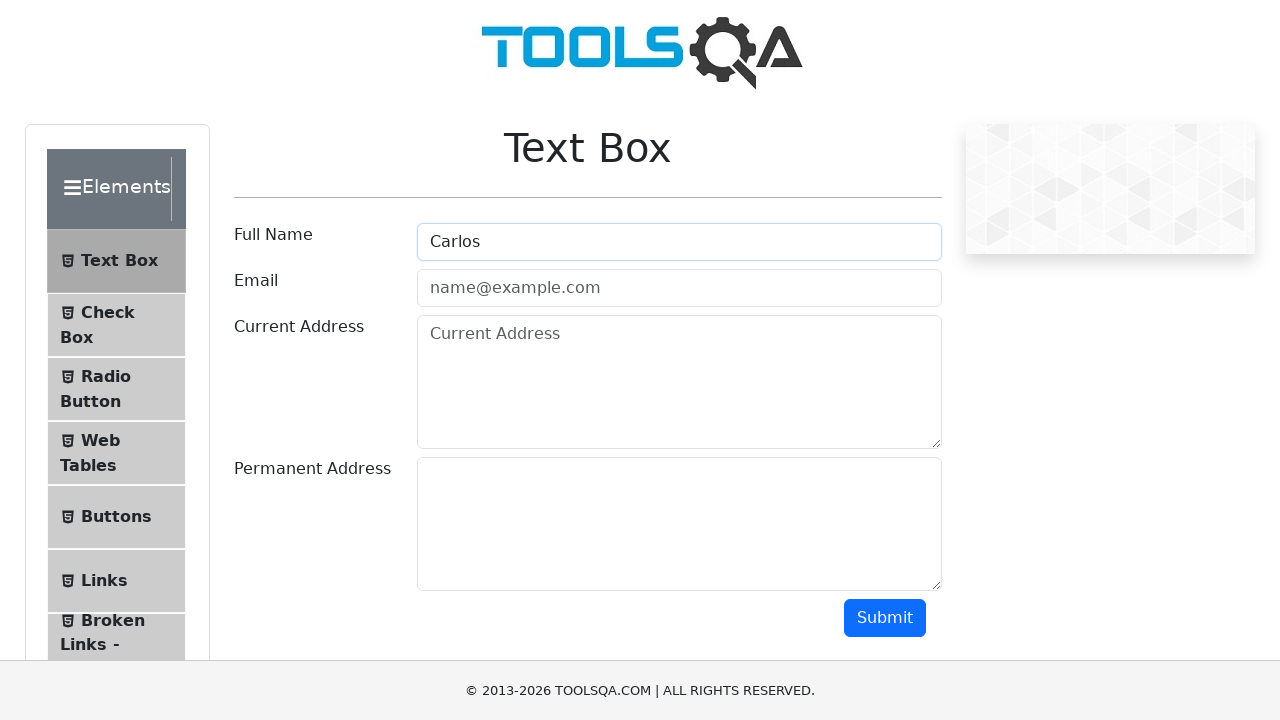

Filled userEmail field with 'teste@email.com' on #userEmail
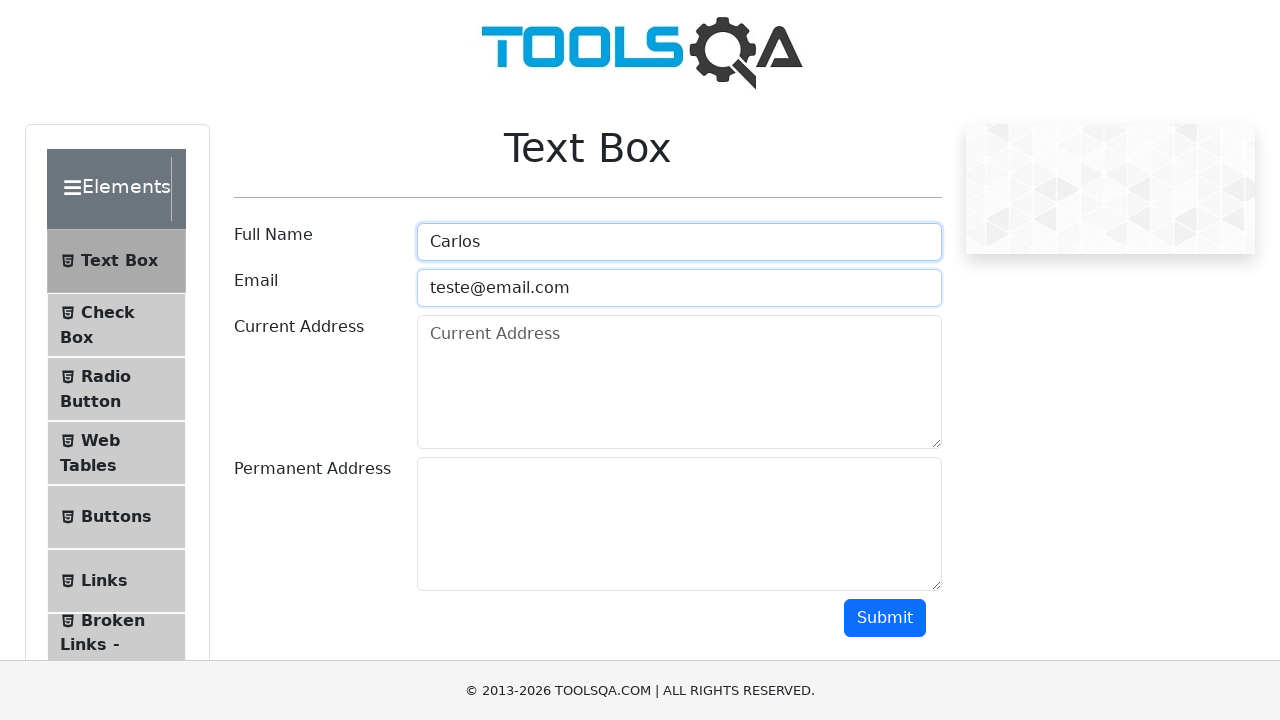

Filled currentAddress field with 'Av. Almirante Alvoro Calheiros, nº2000' on #currentAddress
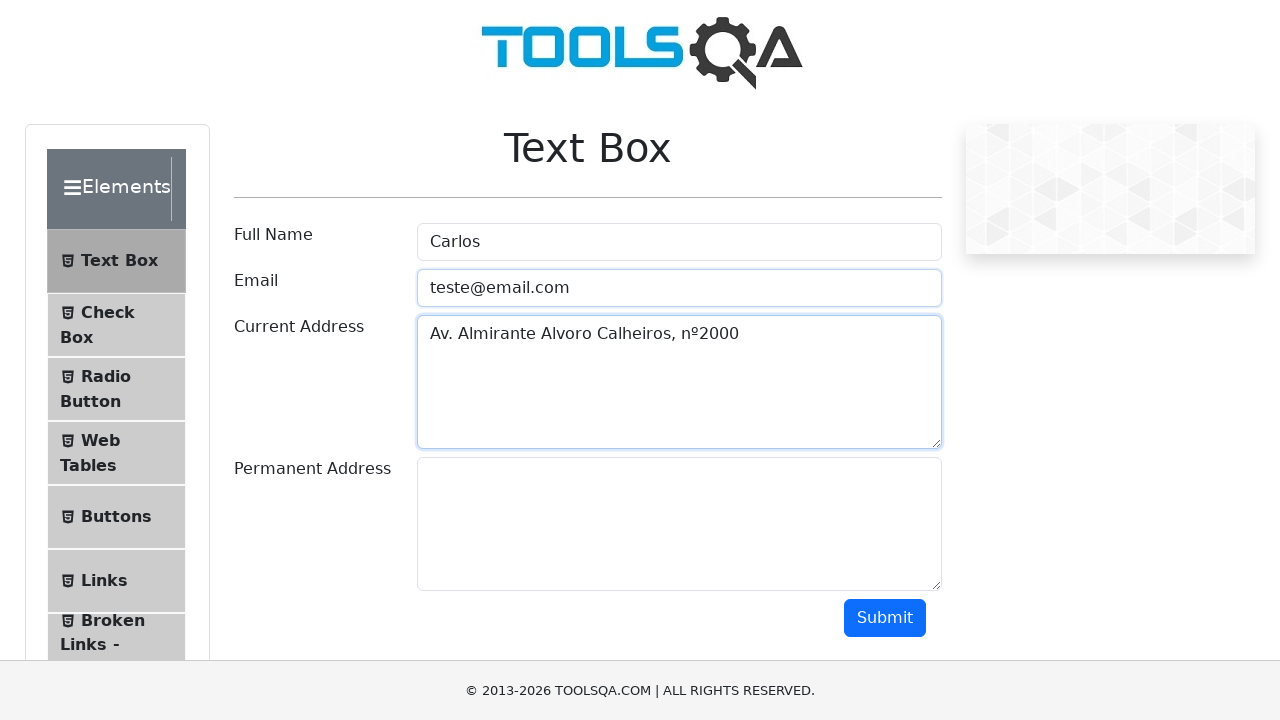

Filled permanentAddress field with 'Av. das Nações, nº1155' on #permanentAddress
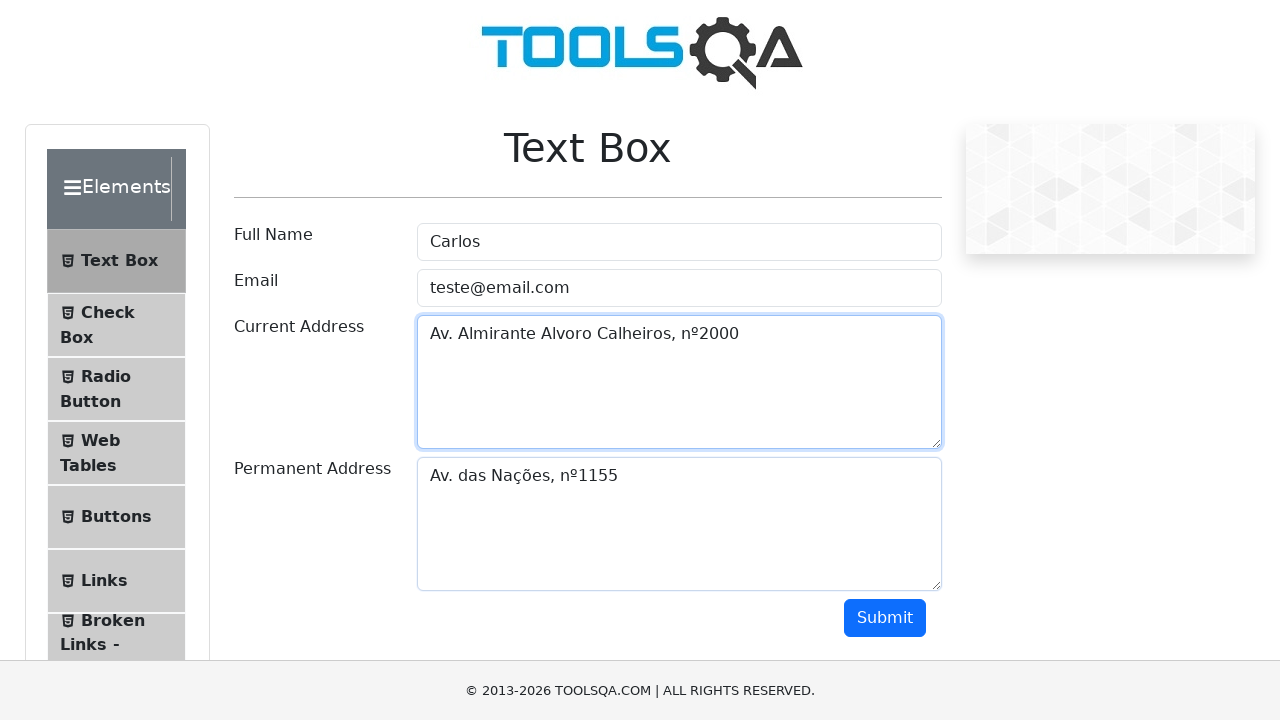

Scrolled to submit button
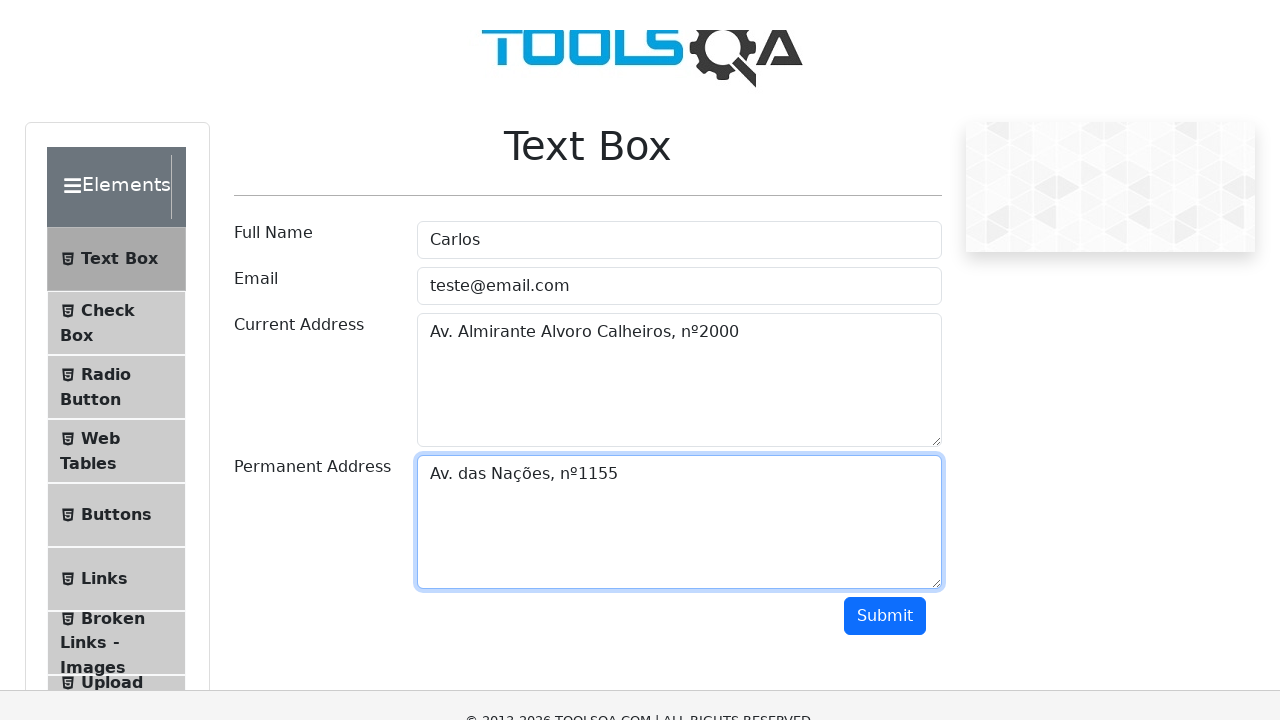

Clicked submit button to submit the form at (885, 19) on #submit
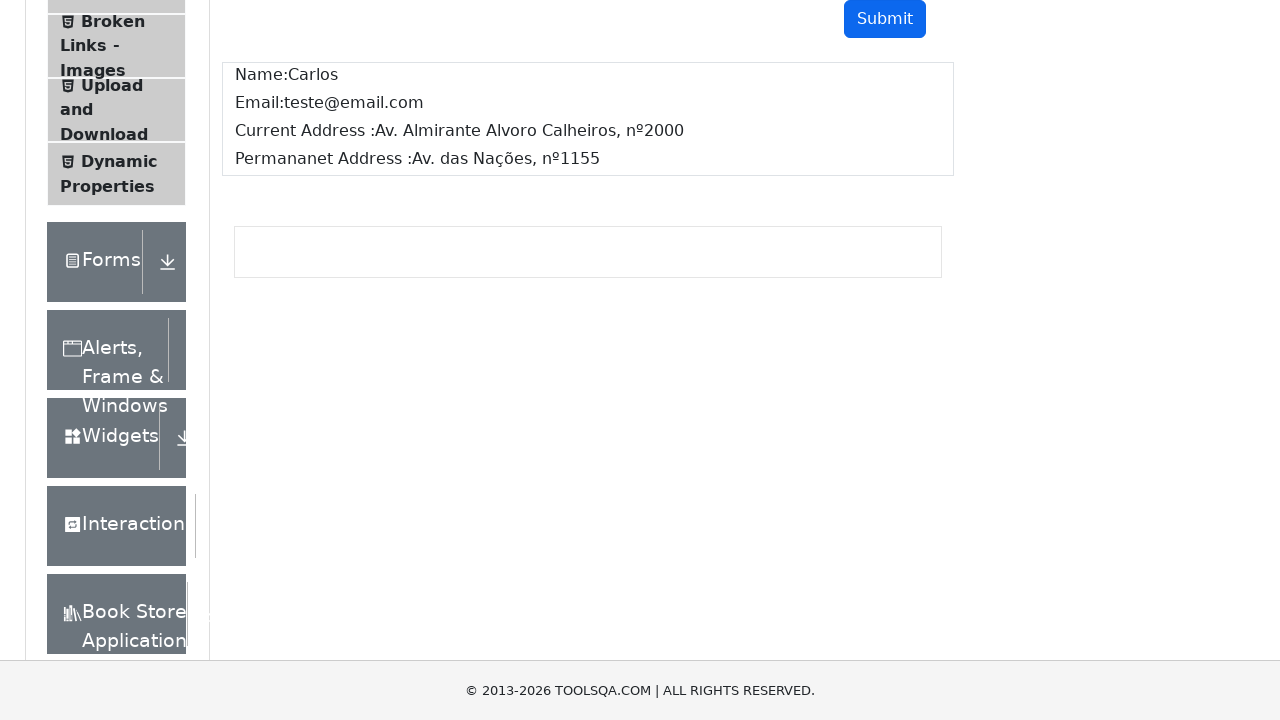

Verified name output displays 'Name:Carlos'
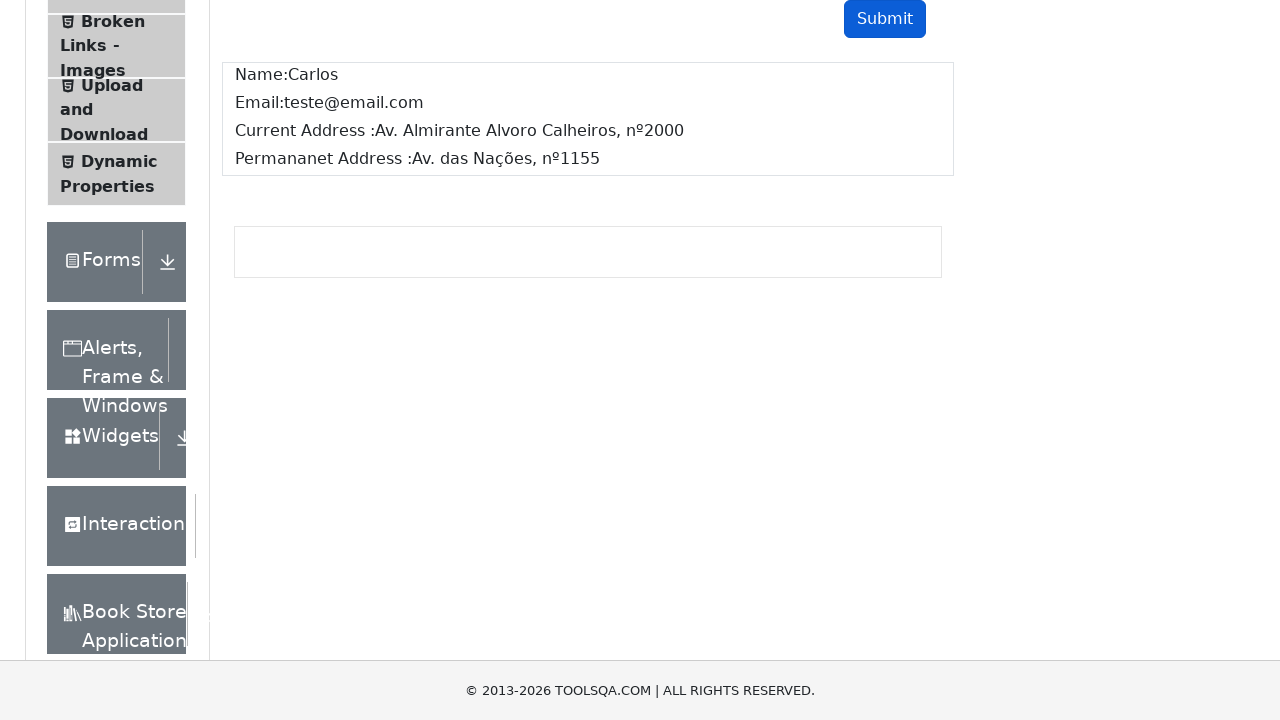

Verified email output displays 'Email:teste@email.com'
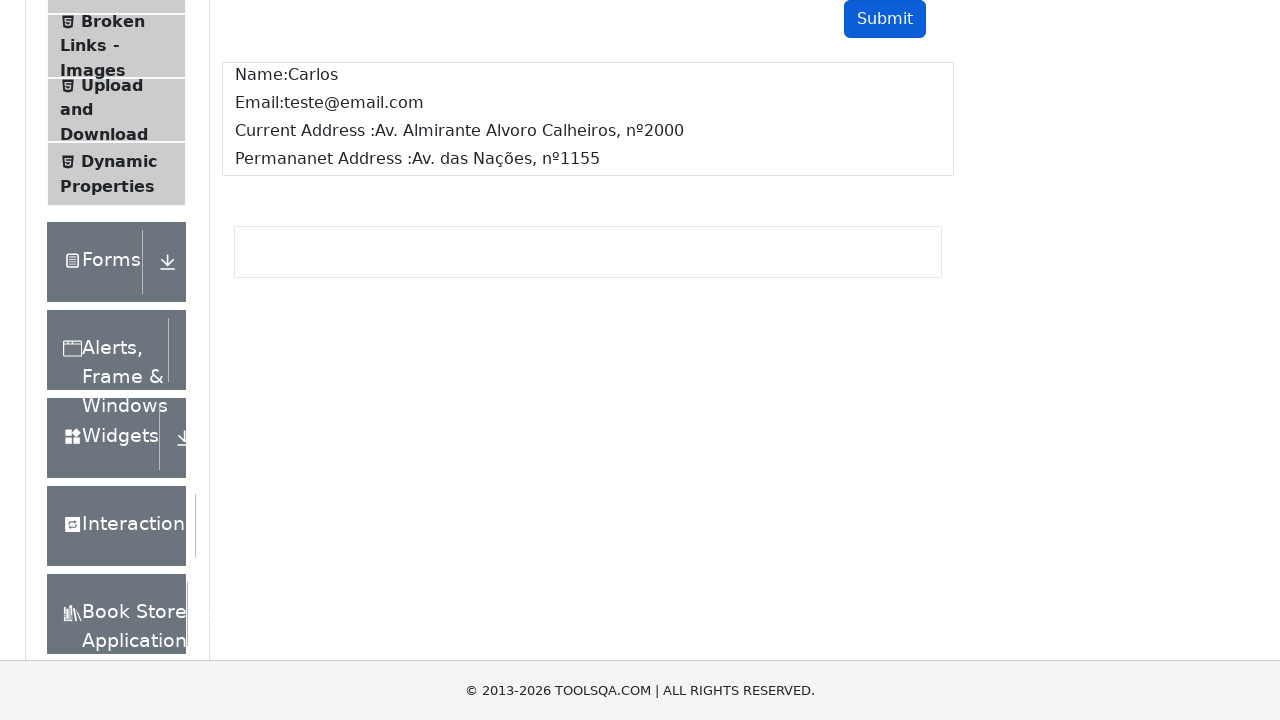

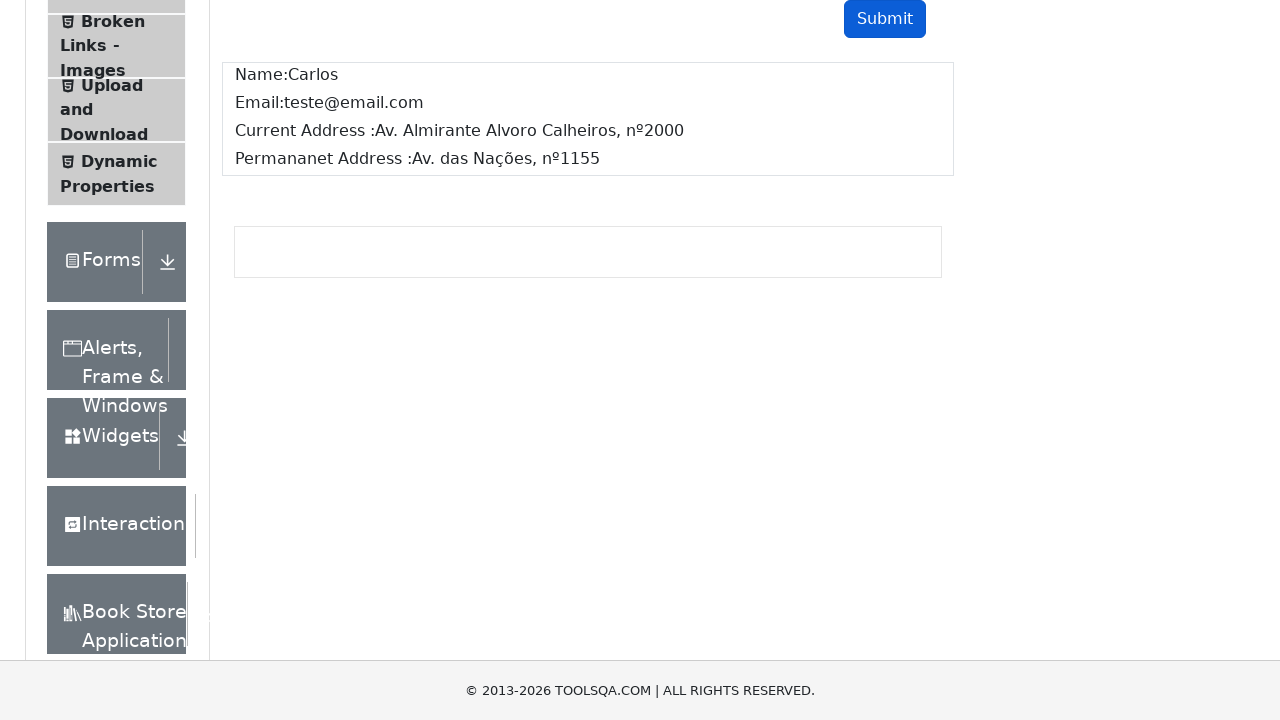